Tests the "Forgot Password" link functionality on the Zerodha Kite trading platform by clicking the partial link text "Forgot"

Starting URL: https://kite.zerodha.com/

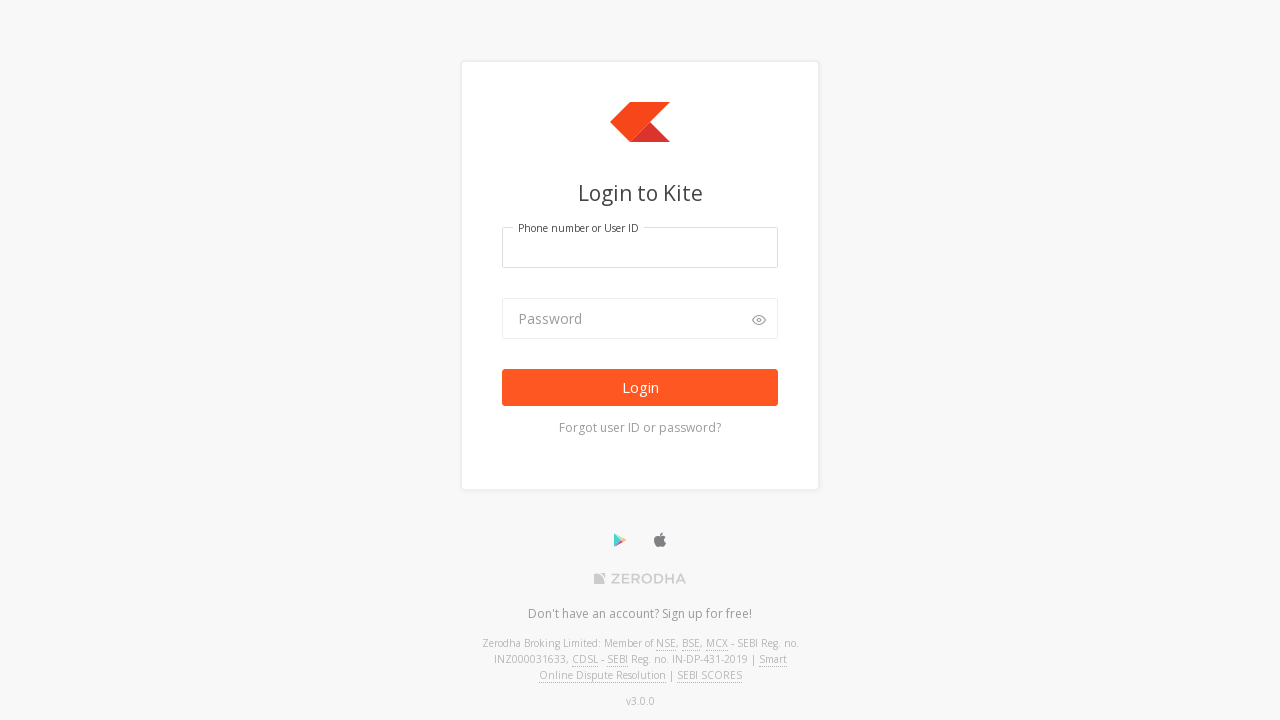

Waited for Zerodha Kite login page to load (networkidle)
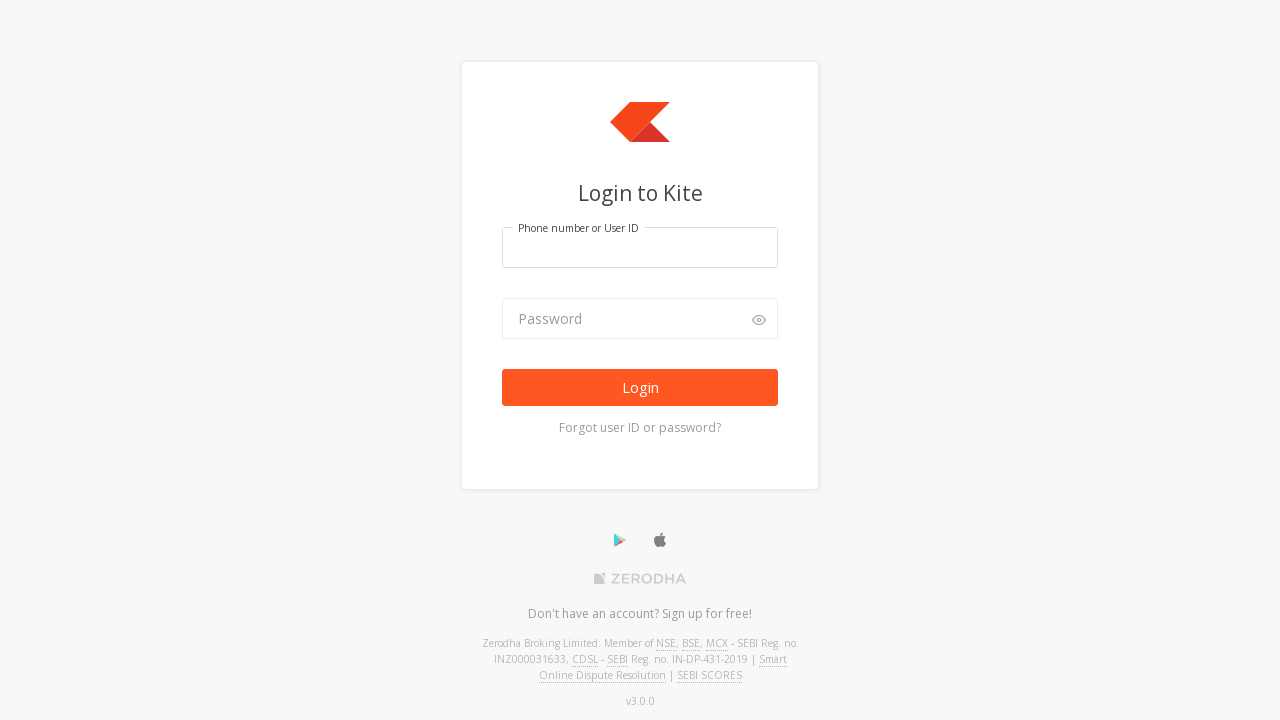

Clicked 'Forgot' link to access password recovery at (640, 428) on a:has-text('Forgot')
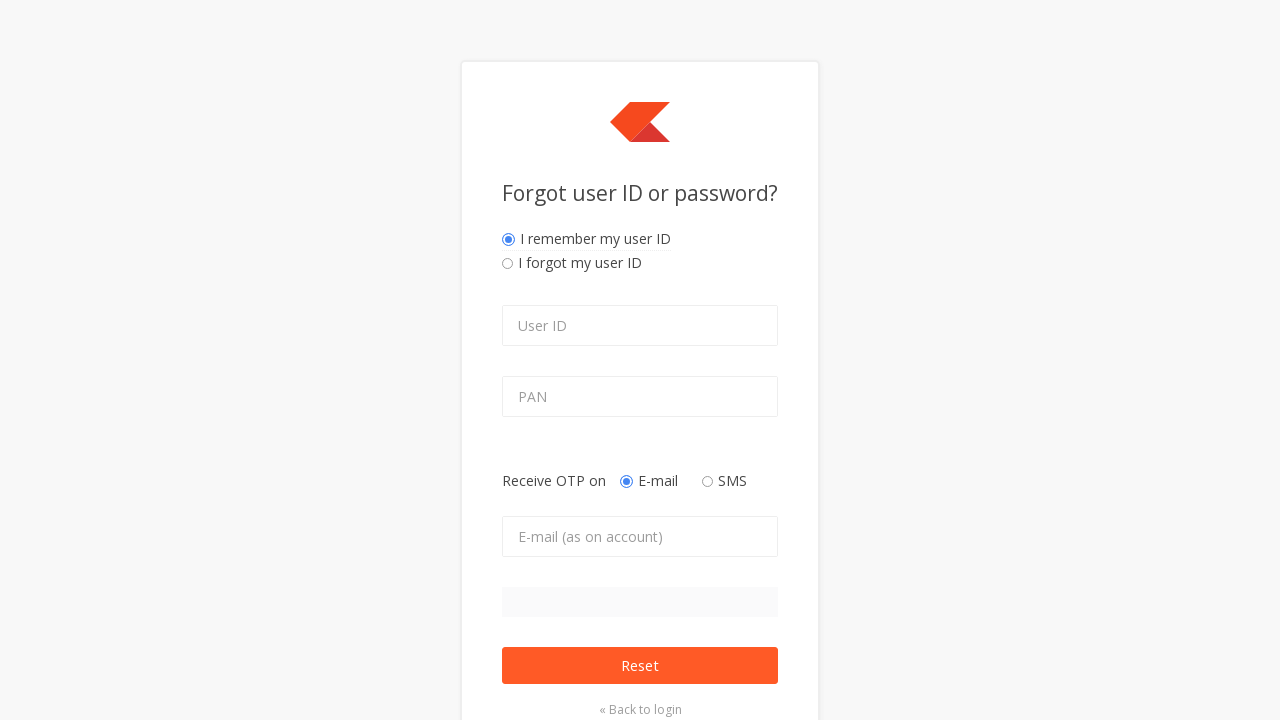

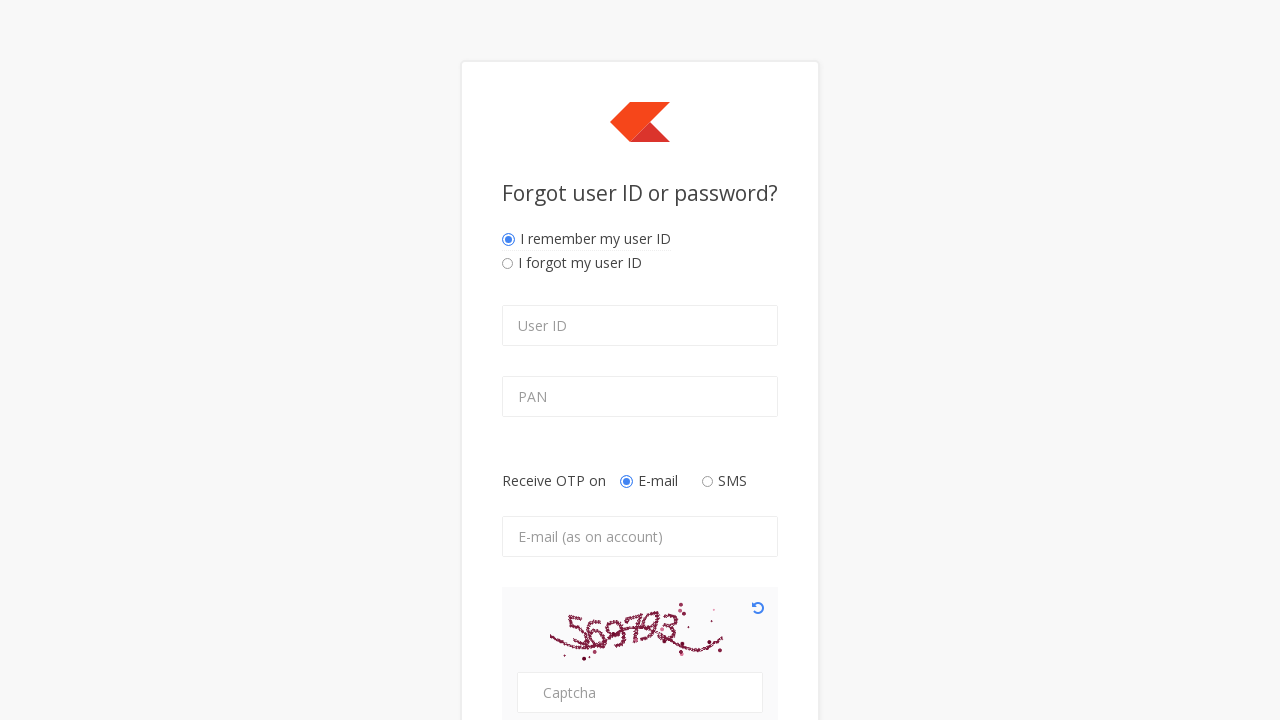